Navigates to the American Society of Hematology website and verifies that the search icon element is displayed on the page.

Starting URL: http://www.hematology.org/

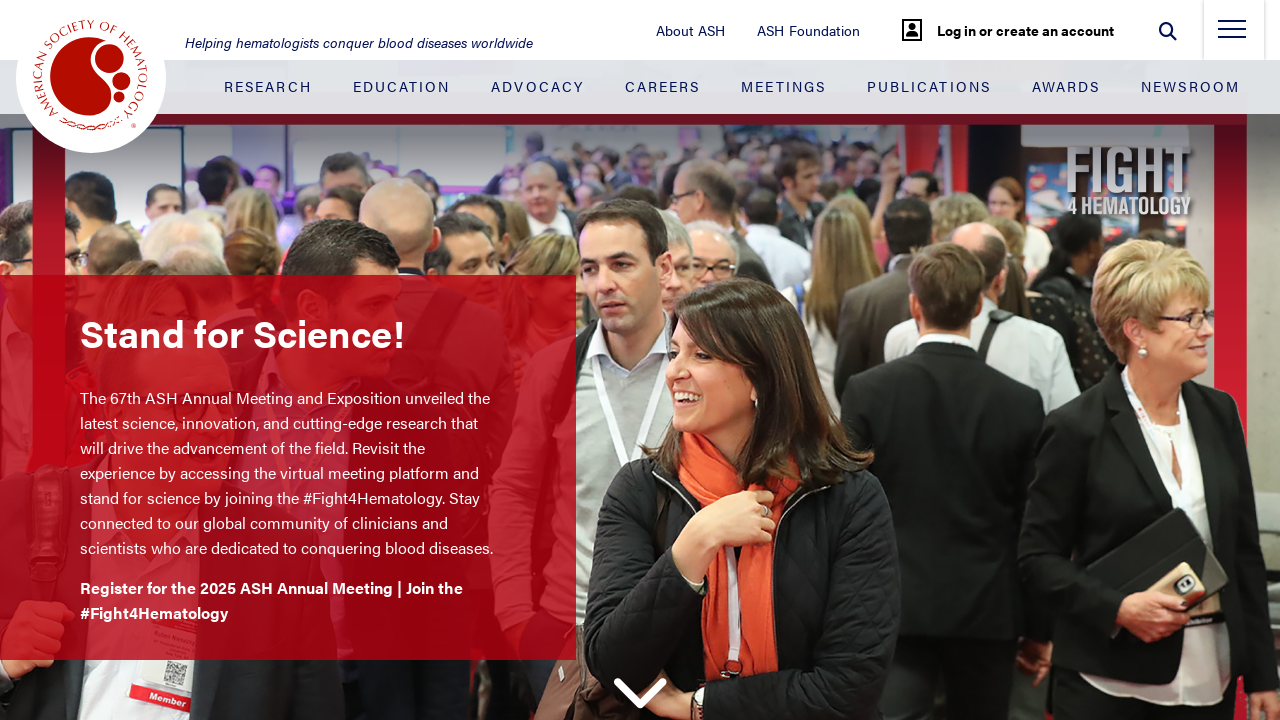

Navigated to http://www.hematology.org/
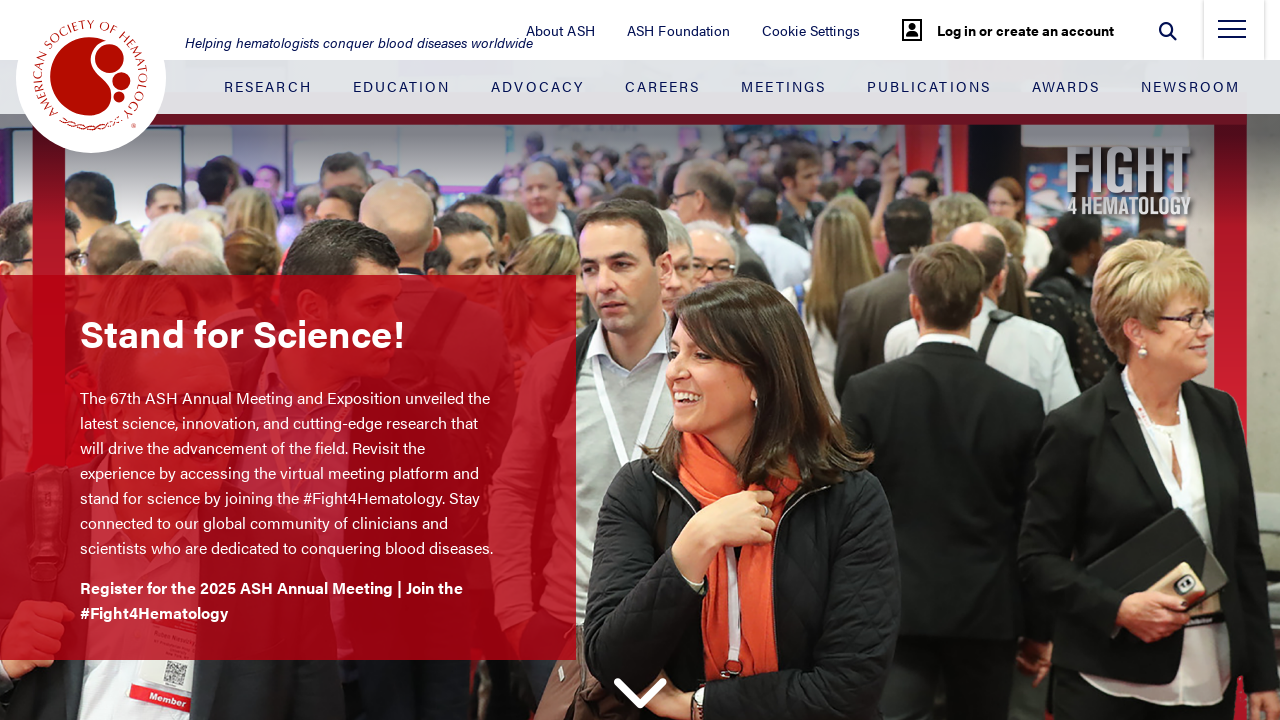

Located search icon element
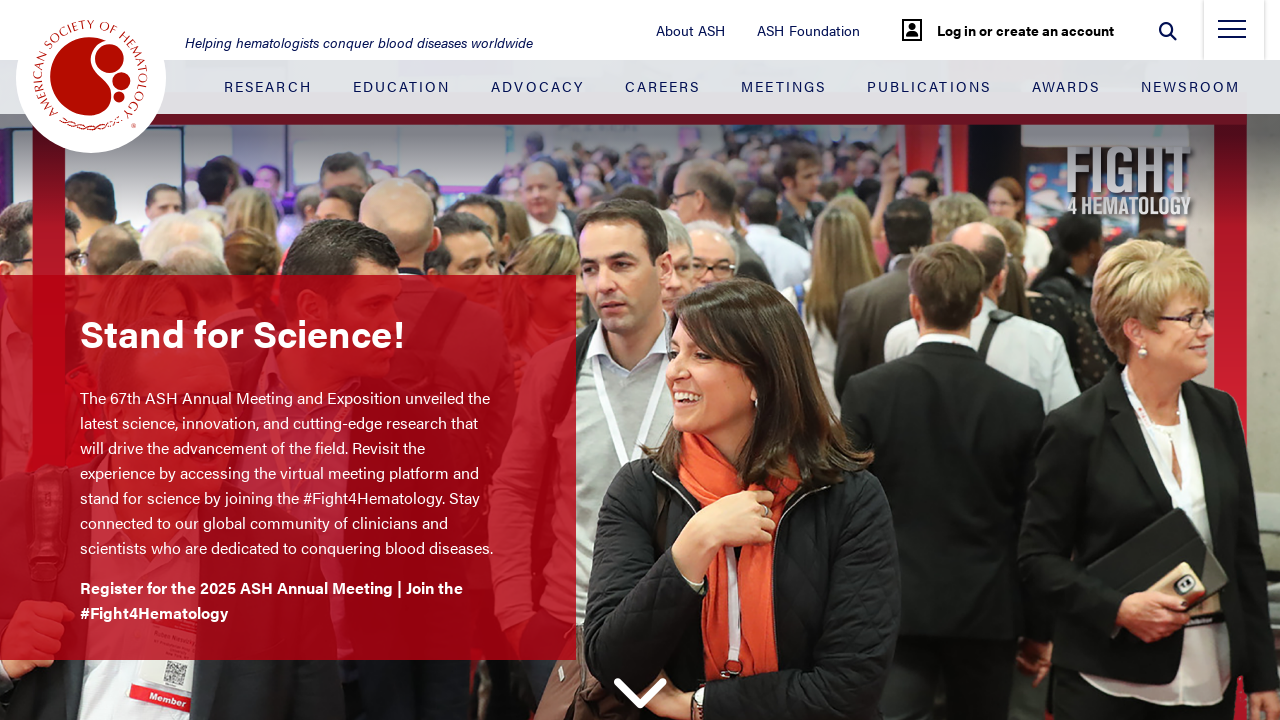

Search icon element became visible
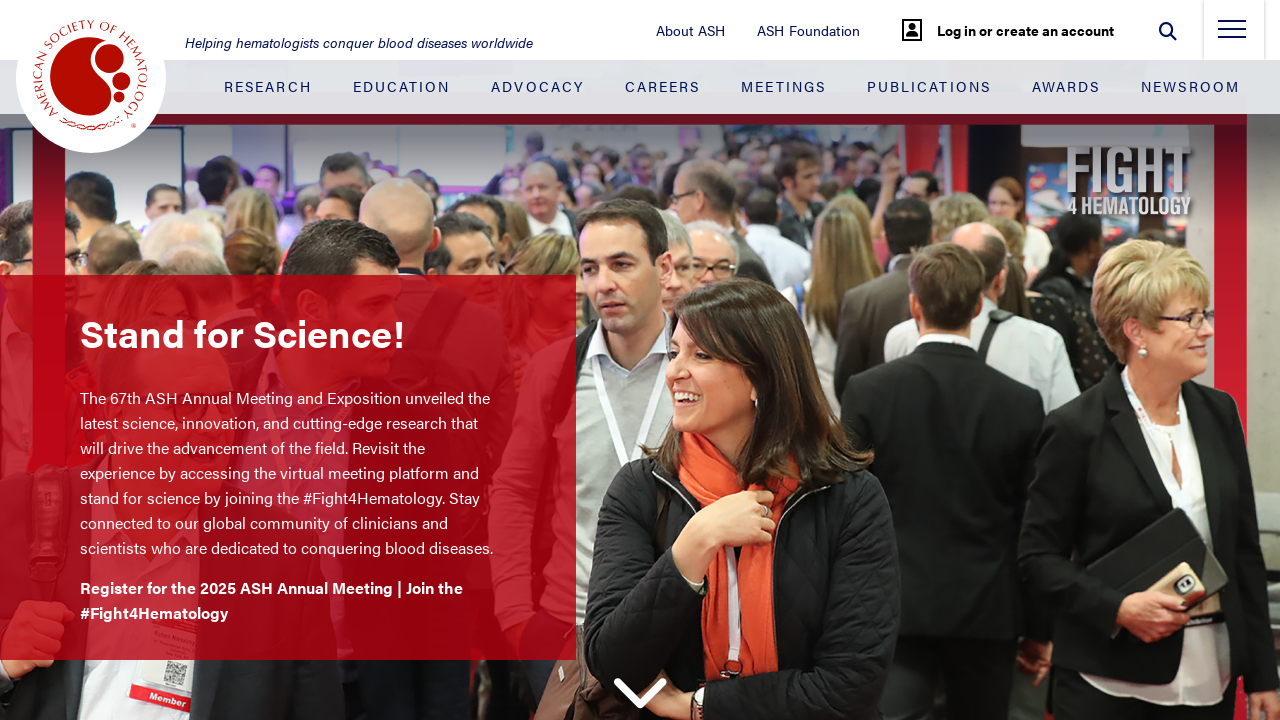

Verified search icon is visible on page
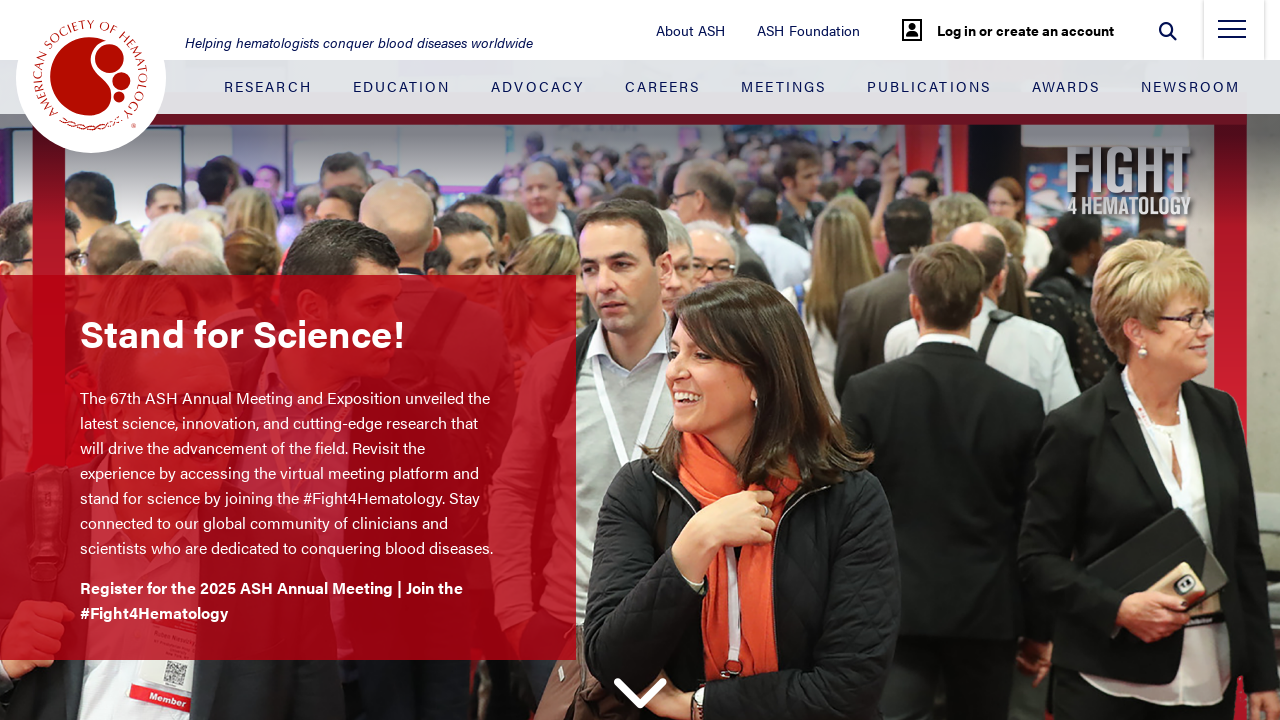

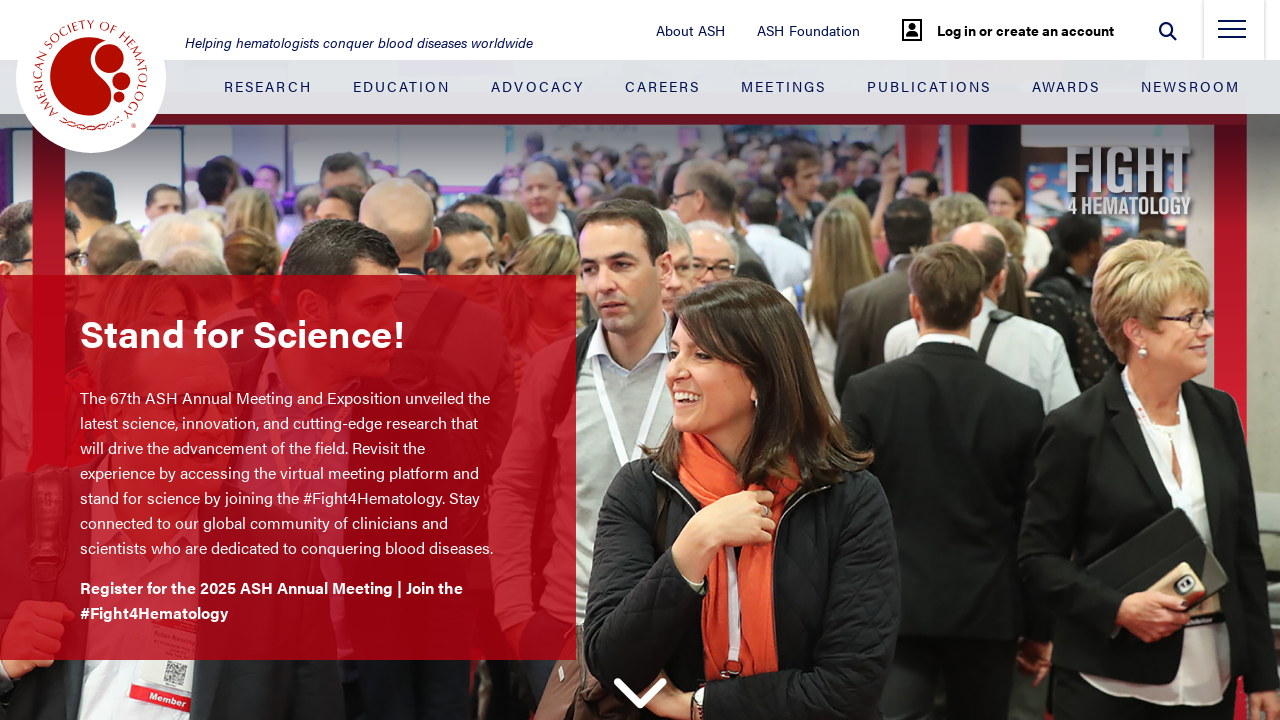